Tests JavaScript scrolling functionality by scrolling by pixels, scrolling to a specific element (Multiple Windows link), scrolling to the bottom of the page, and then scrolling back to the top

Starting URL: http://the-internet.herokuapp.com/

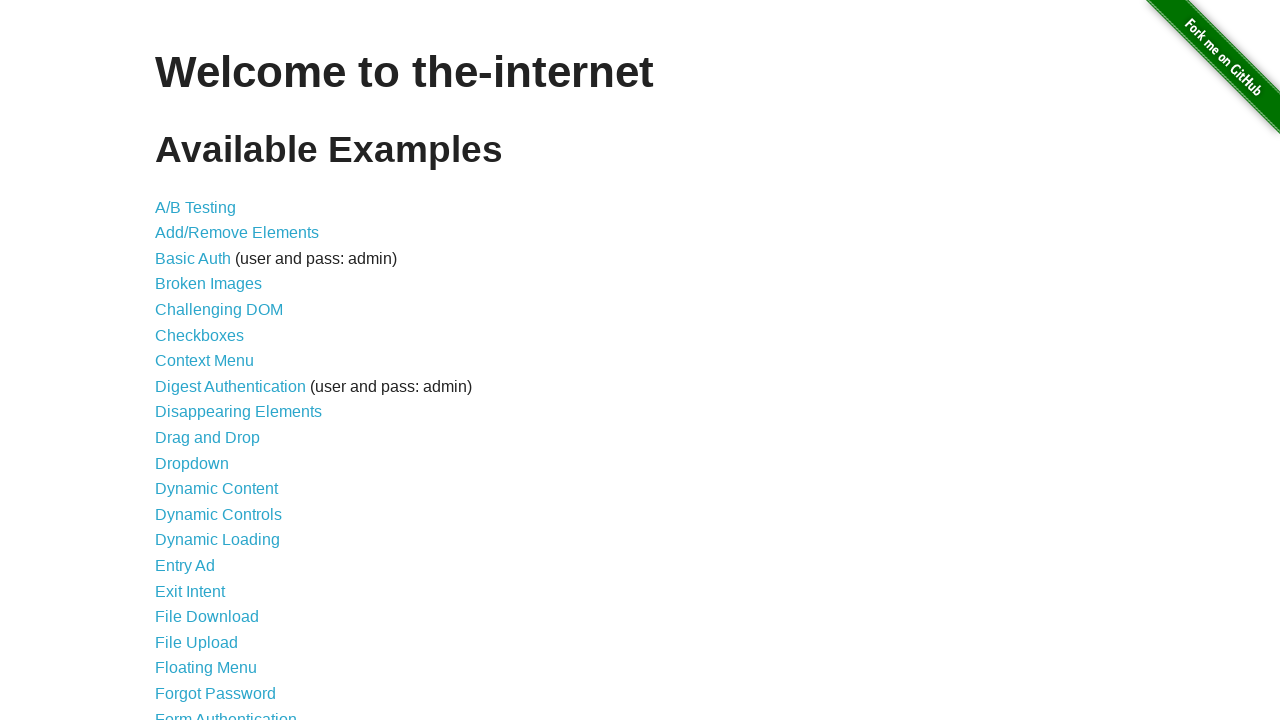

Scrolled down by 50 pixels using JavaScript
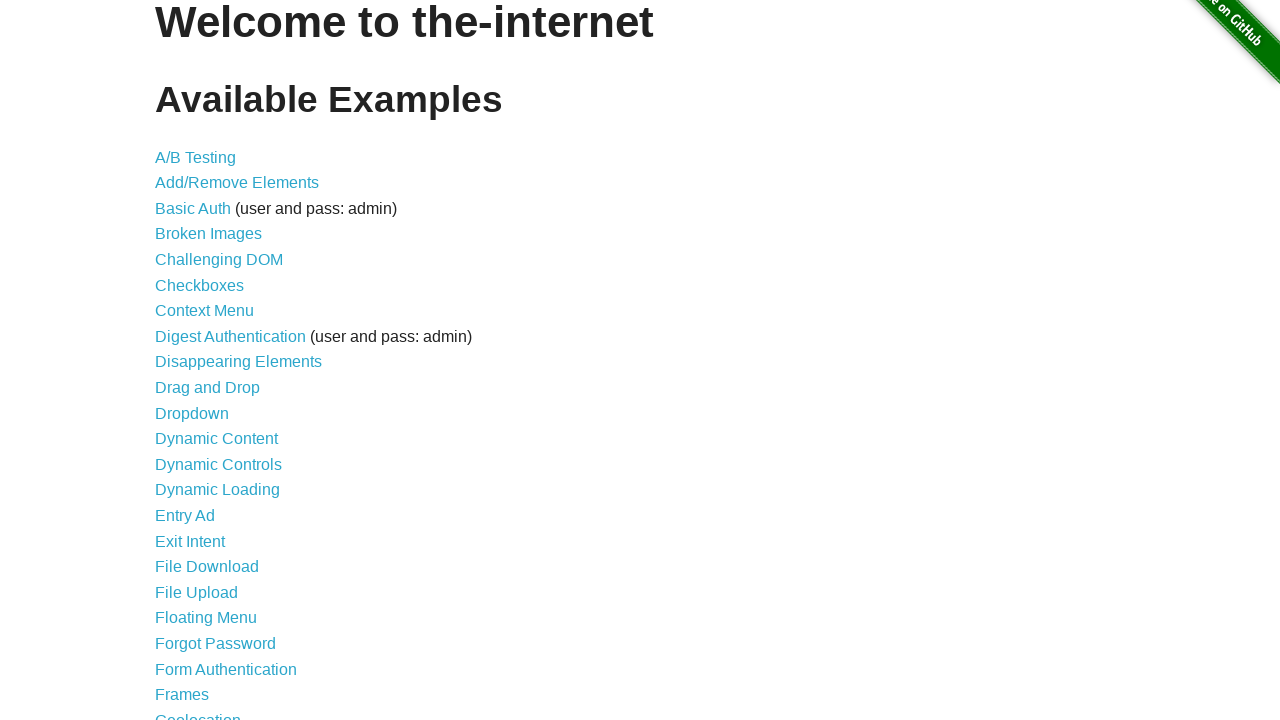

Located the 'Multiple Windows' link element
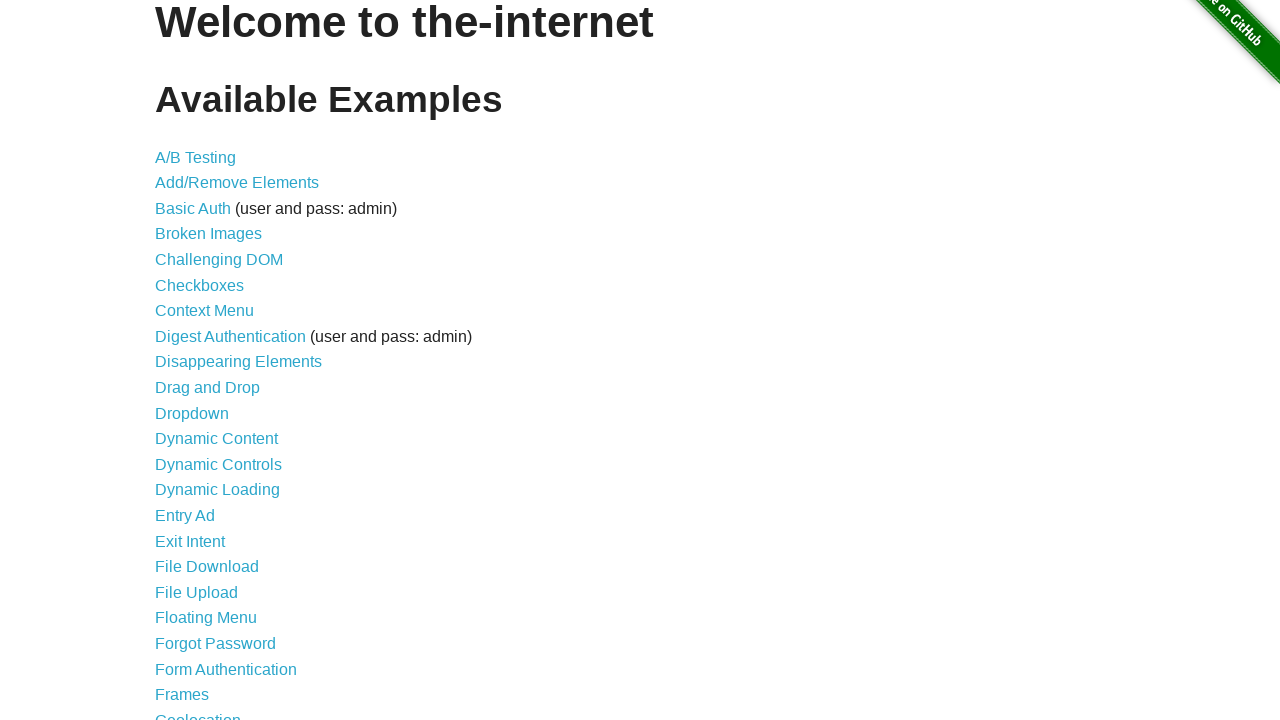

Scrolled to the 'Multiple Windows' link element
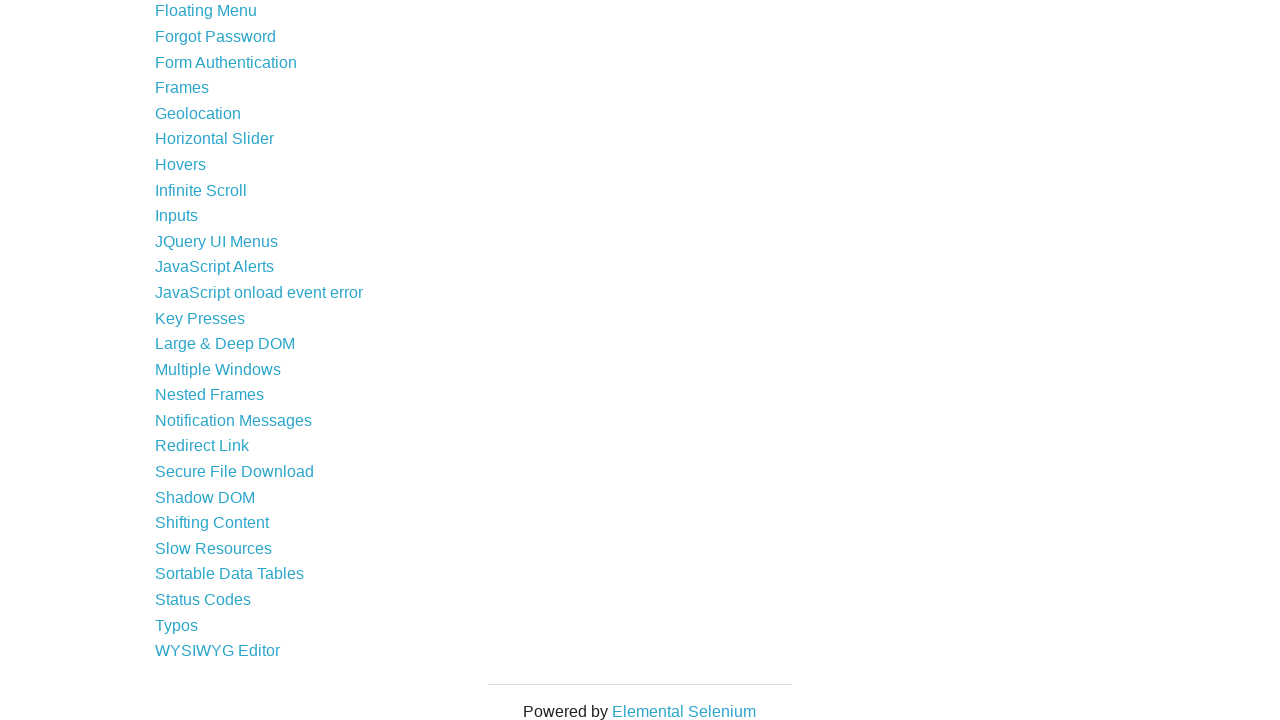

Scrolled to the bottom of the page
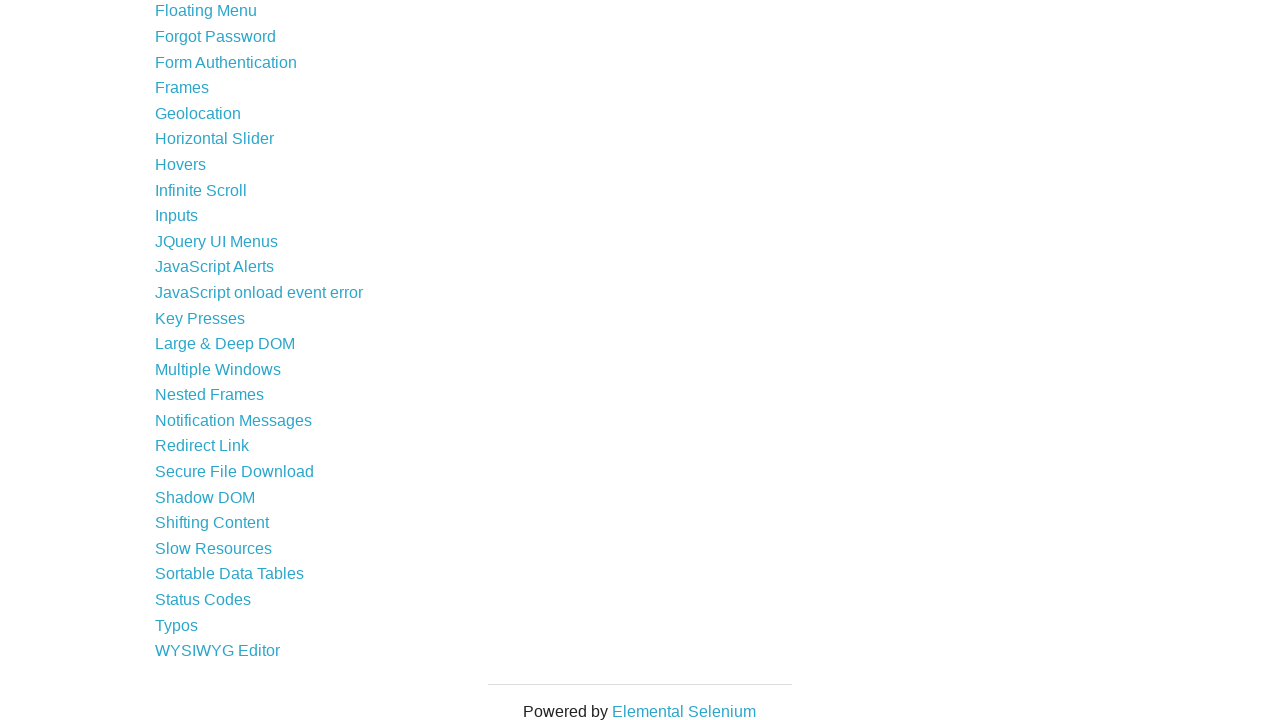

Scrolled back to the top of the page
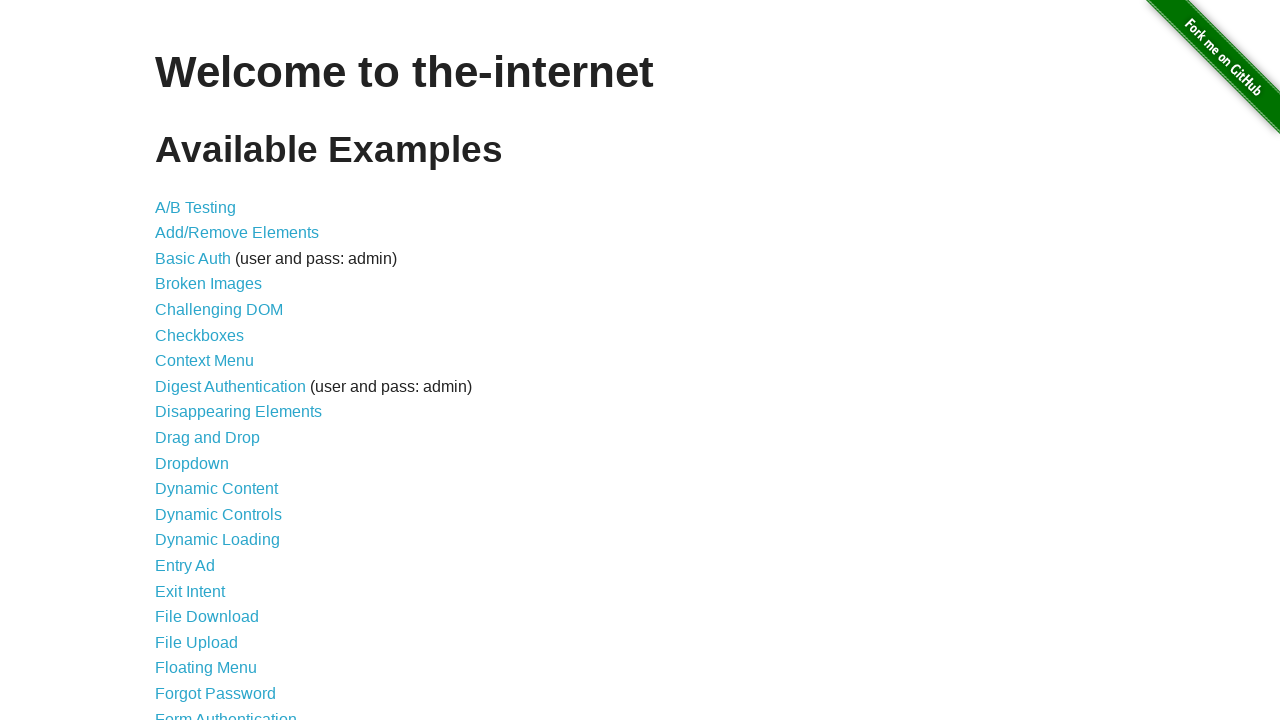

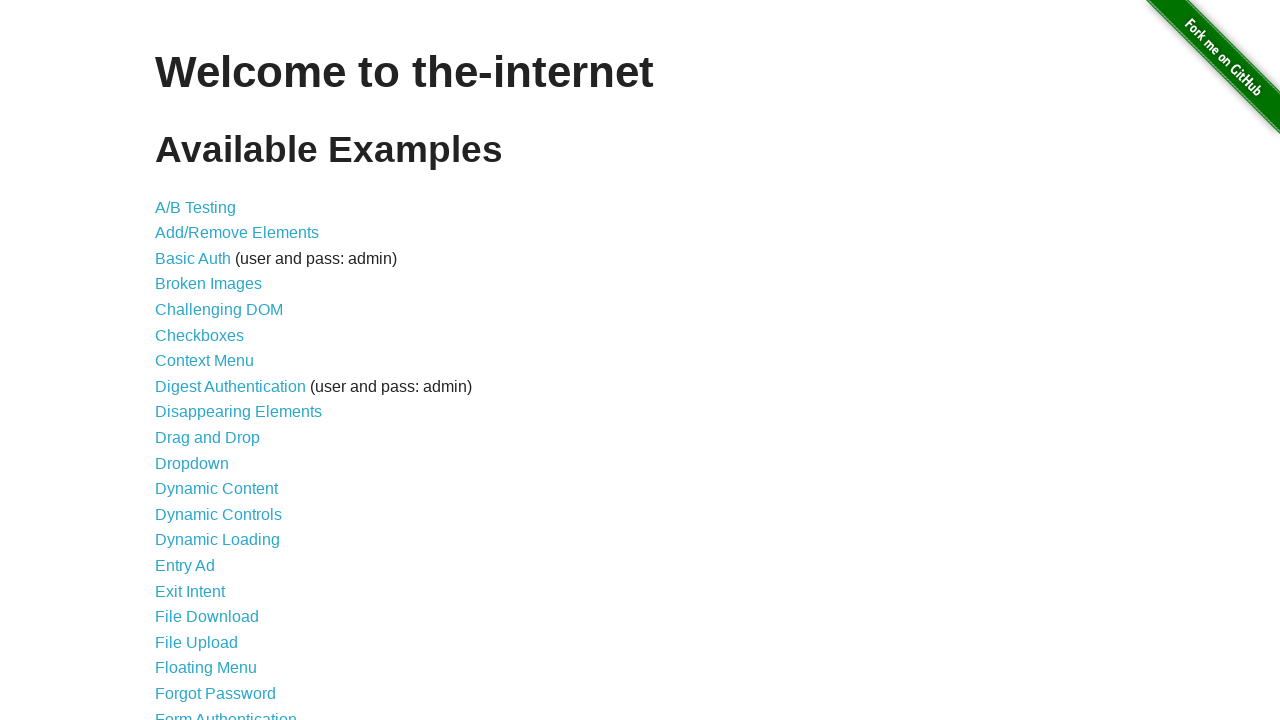